Tests browser navigation functionality on cplusplus.com by clicking a documentation link, then testing back, forward, and refresh navigation actions.

Starting URL: https://legacy.cplusplus.com/

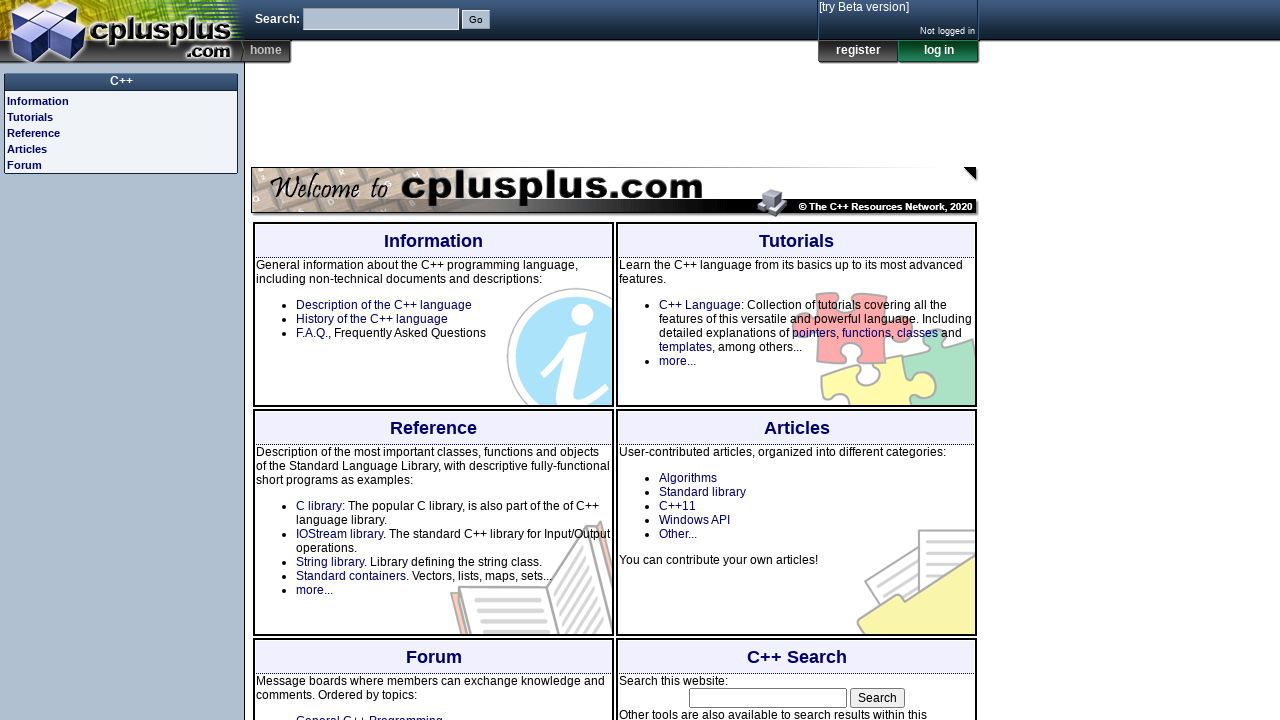

Documentation folder link in navigation is visible
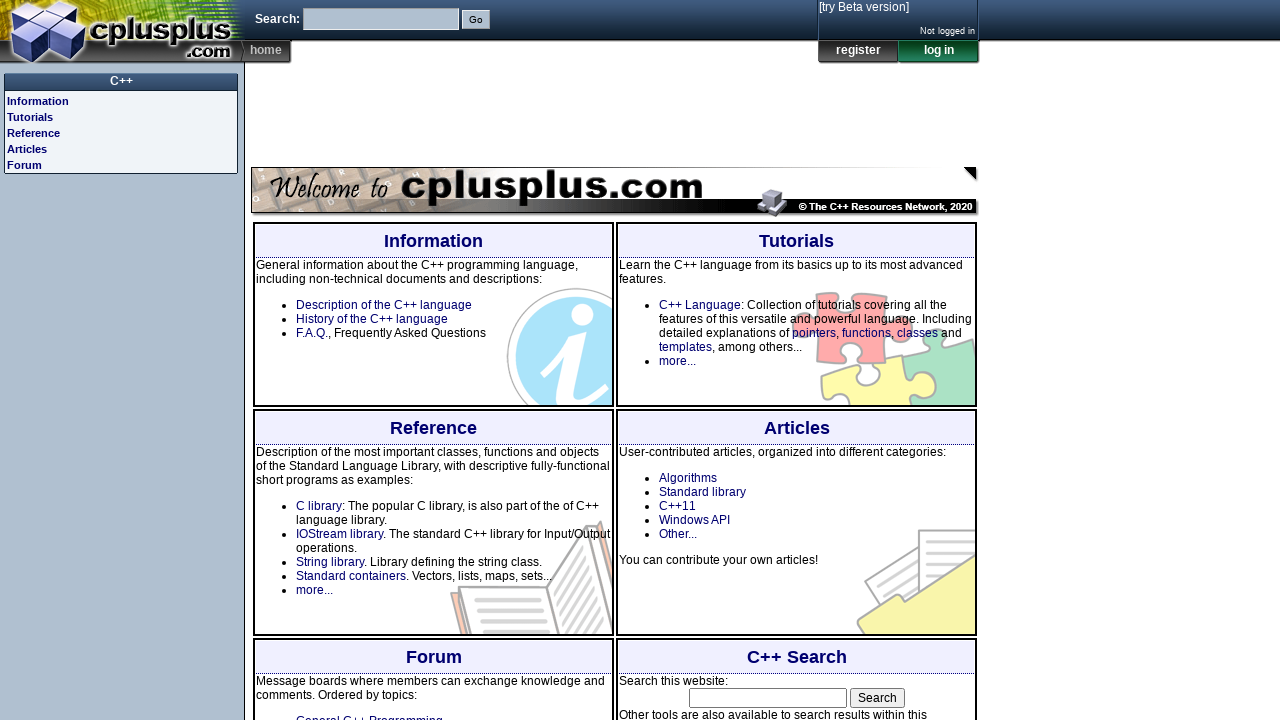

Clicked documentation folder link in navigation at (121, 117) on #I_nav > div.sect.root > ul > li.folder.doc > a
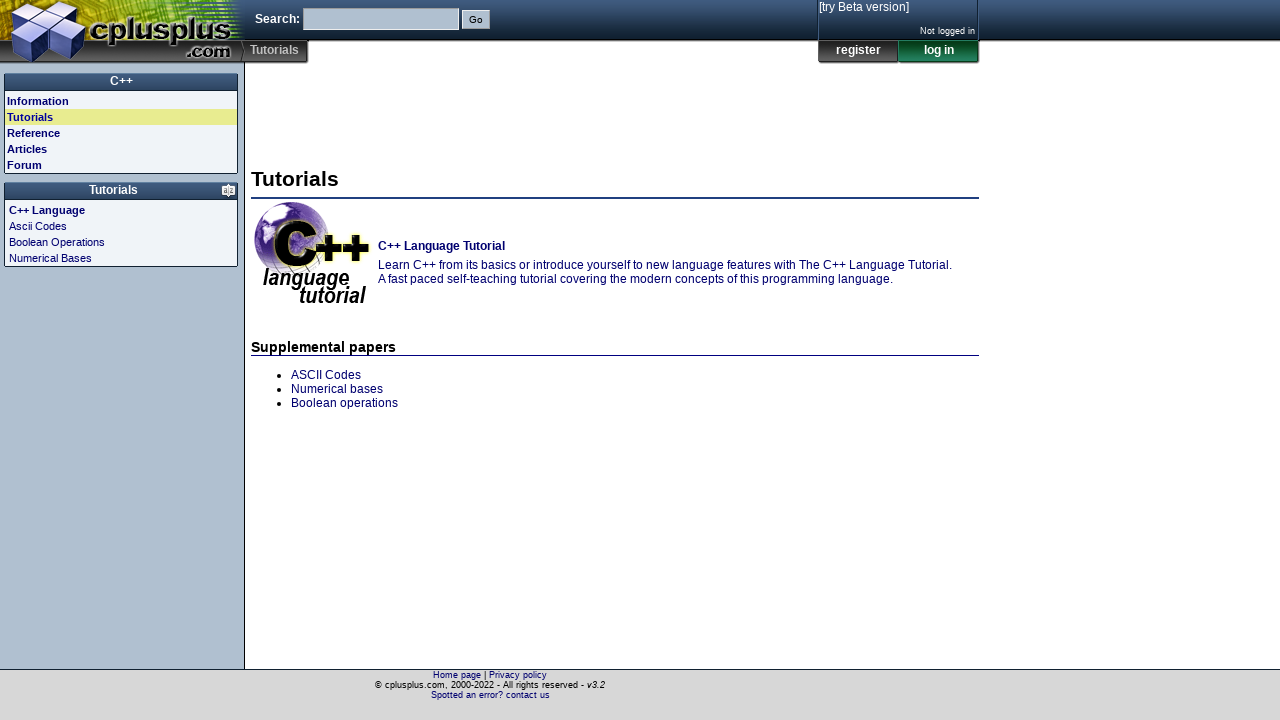

Navigated back to previous page
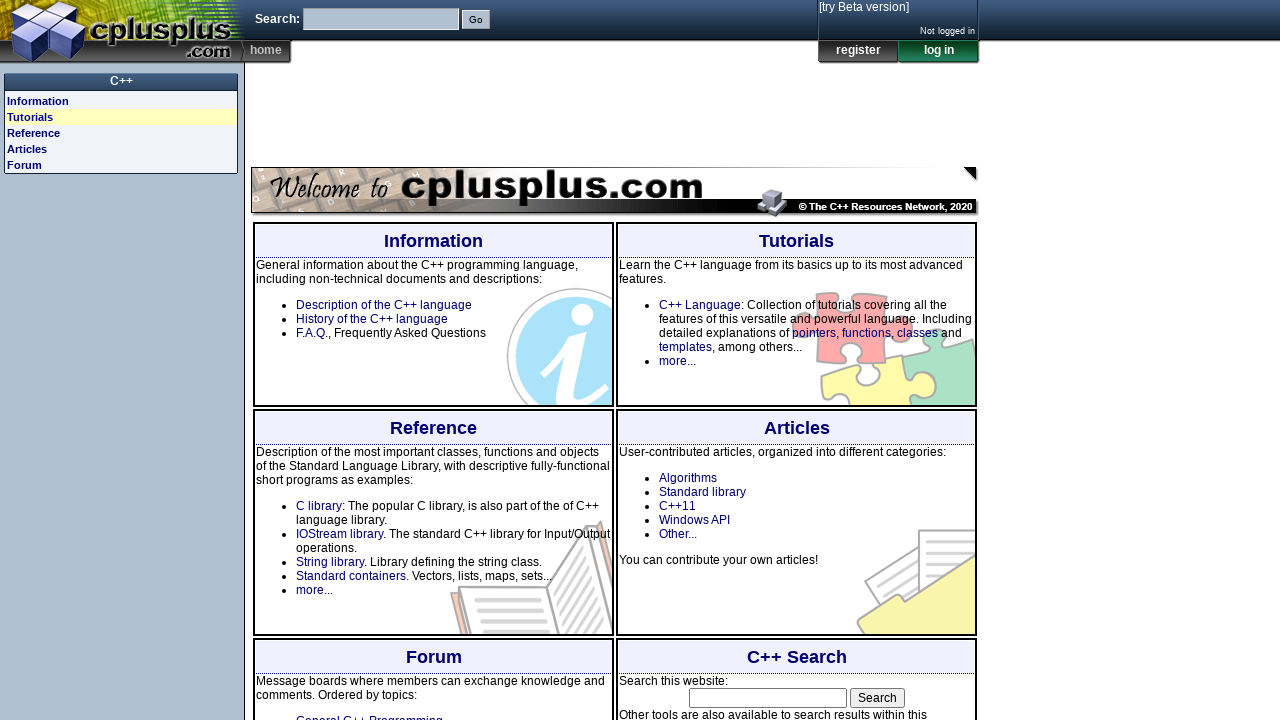

Navigated forward to next page
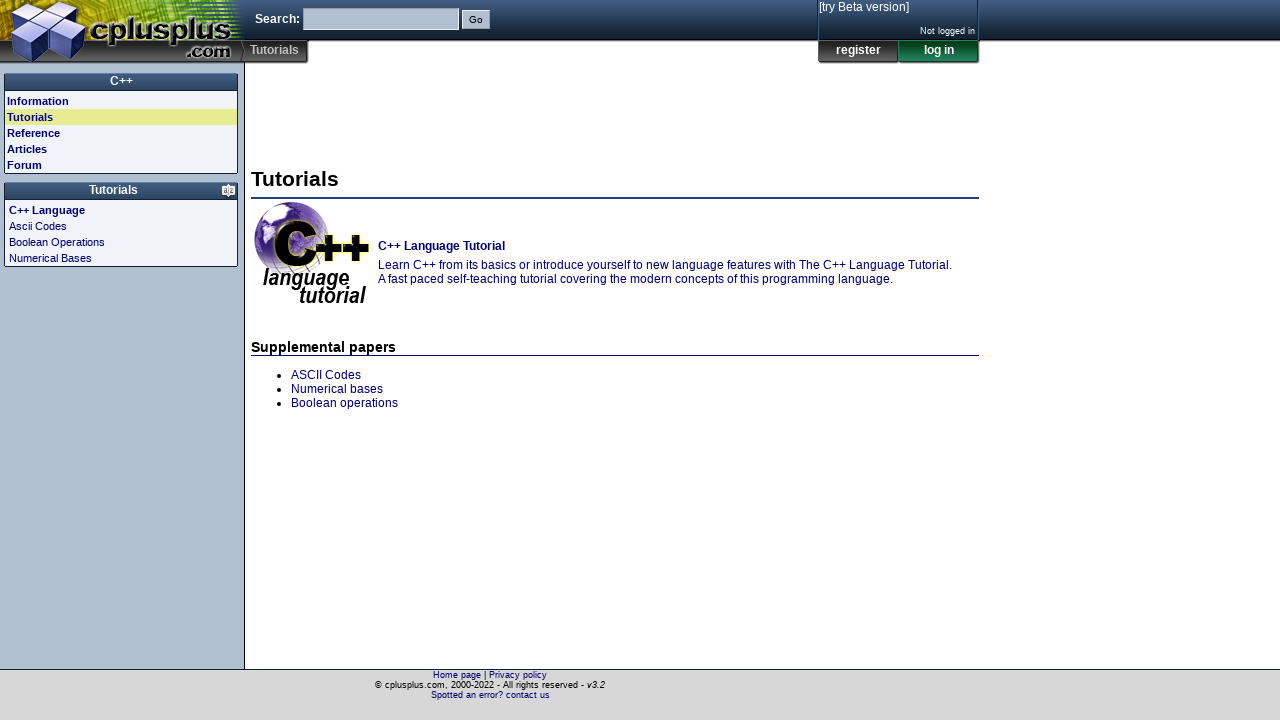

Refreshed the current page
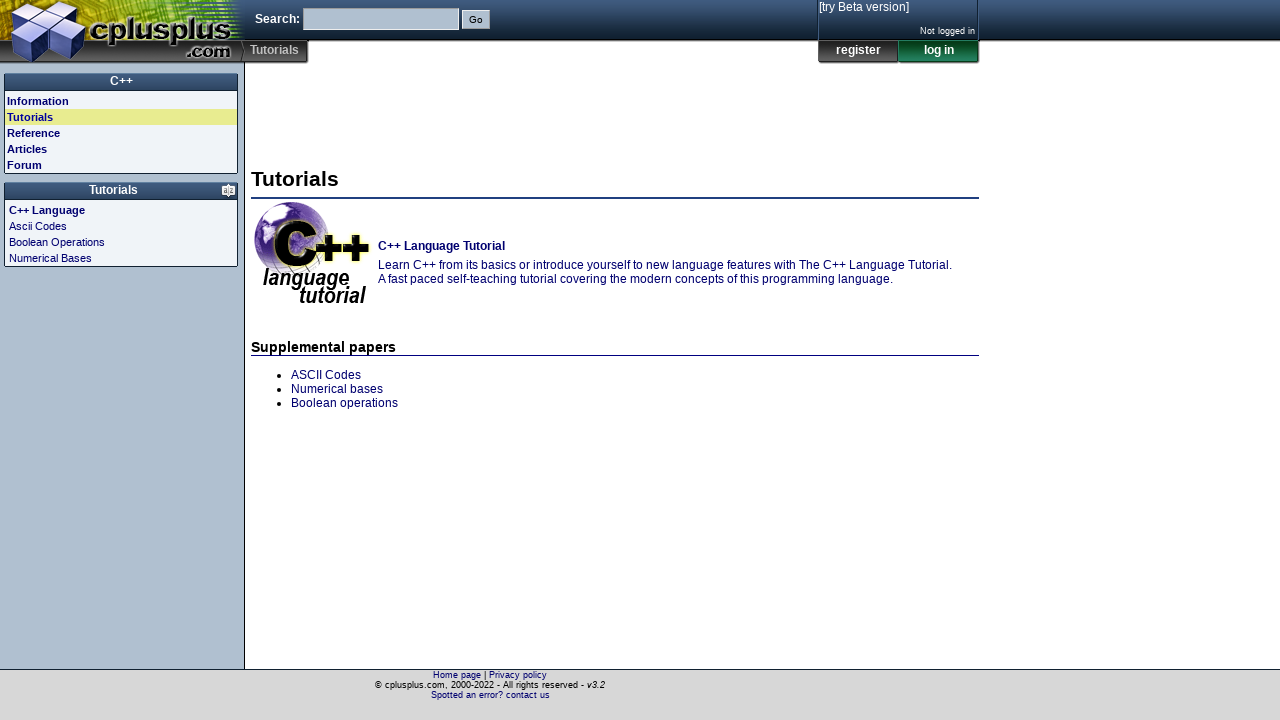

Page DOM content loaded and ready
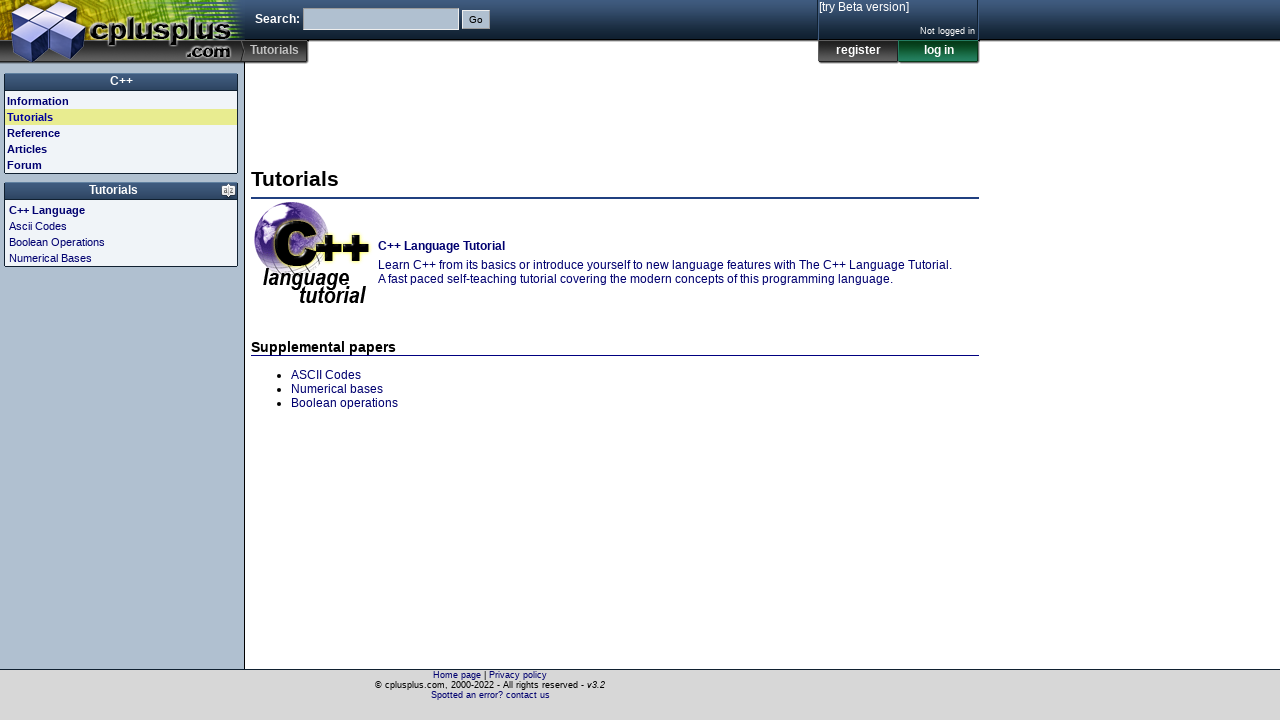

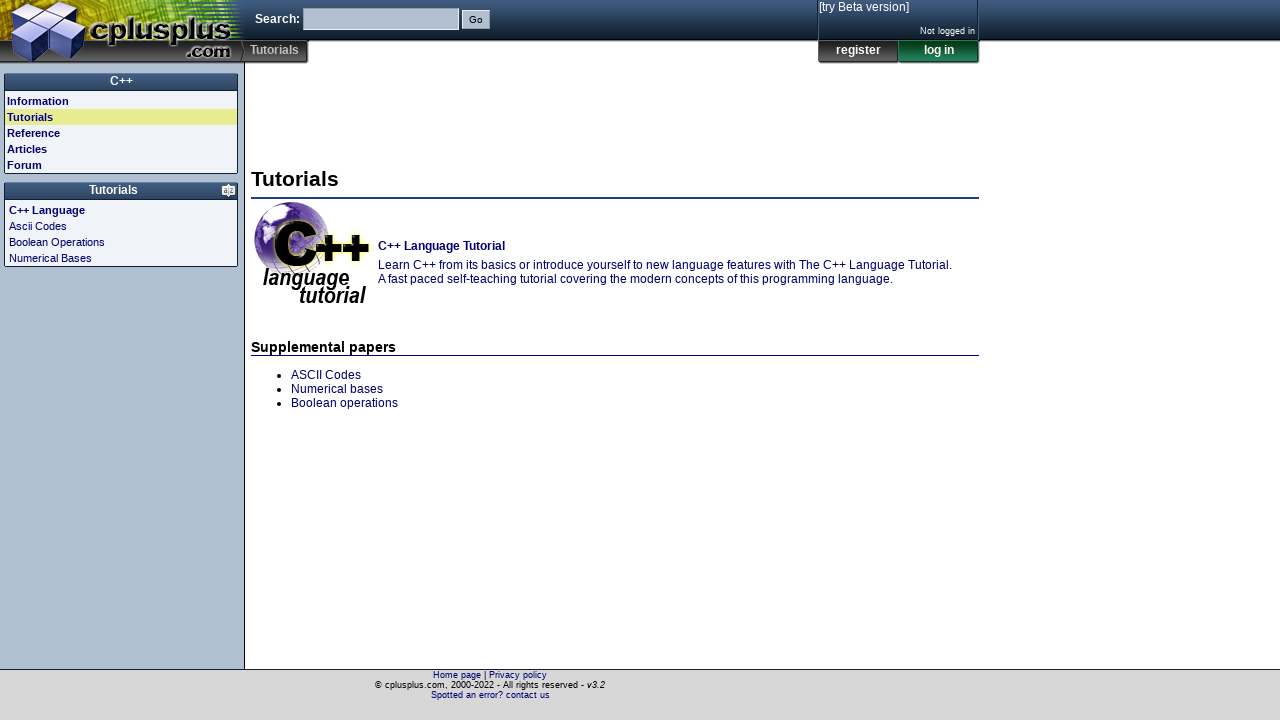